Tests locating various web elements using different selector strategies (ID, Name, Class, Tag, CSS, XPath) on saucedemo.com, then navigates to ultimateqa.com to test link text selectors

Starting URL: https://www.saucedemo.com/

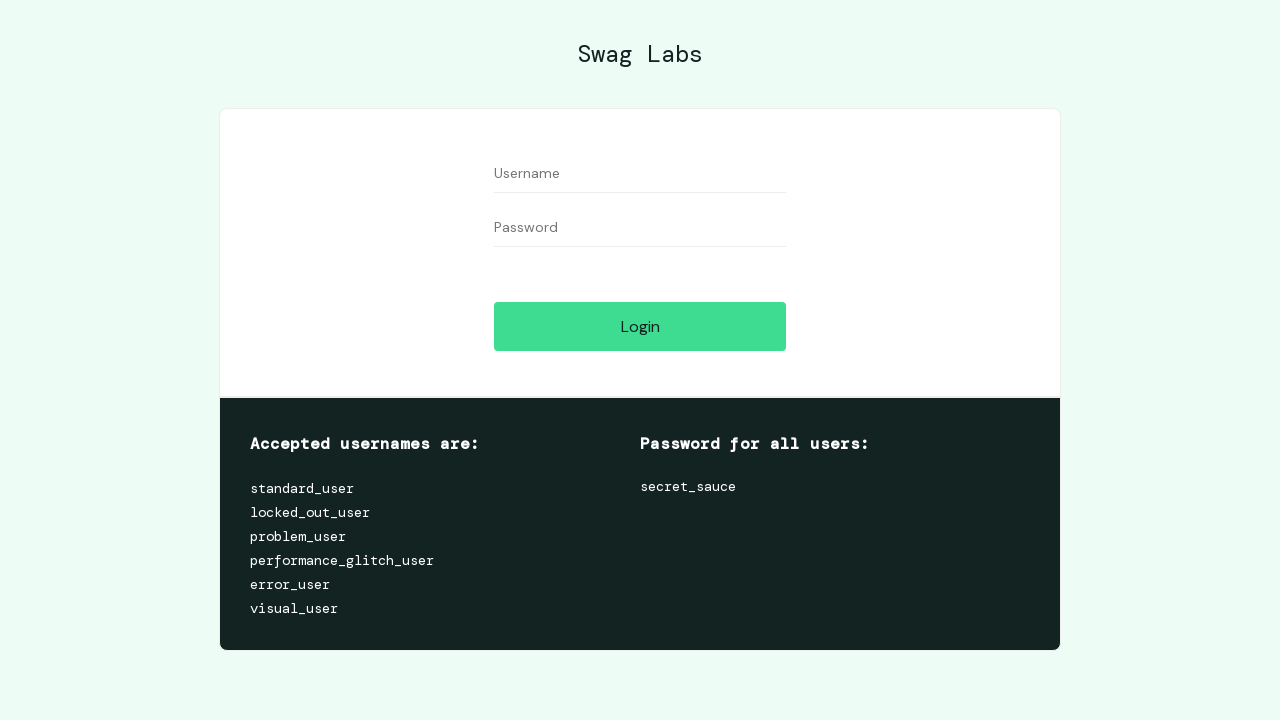

Located login button by ID selector
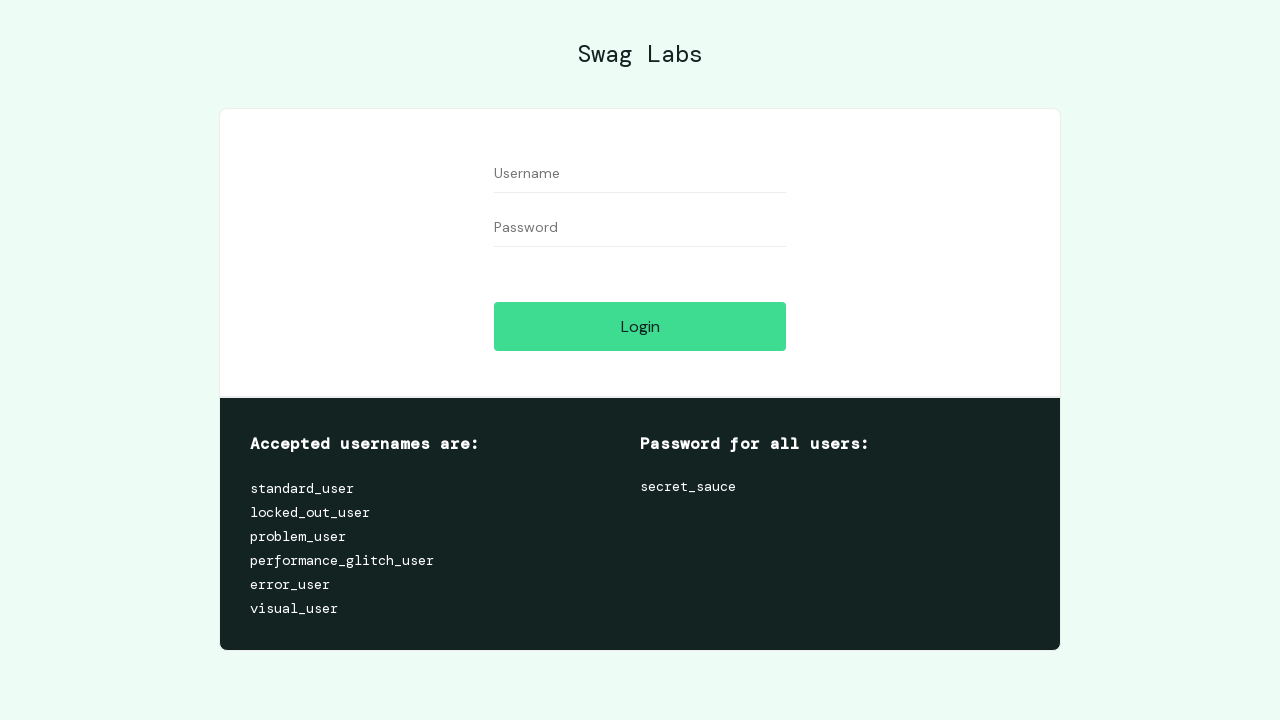

Located username input by name attribute selector
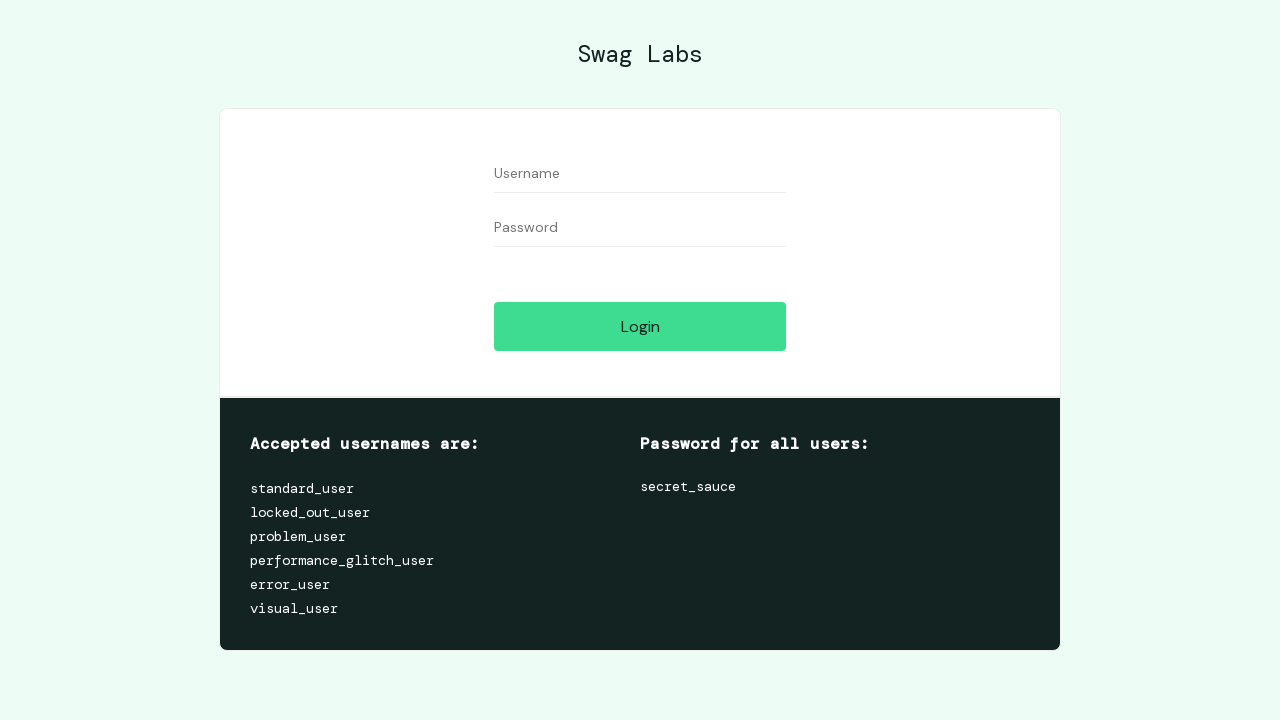

Located login logo by class name selector
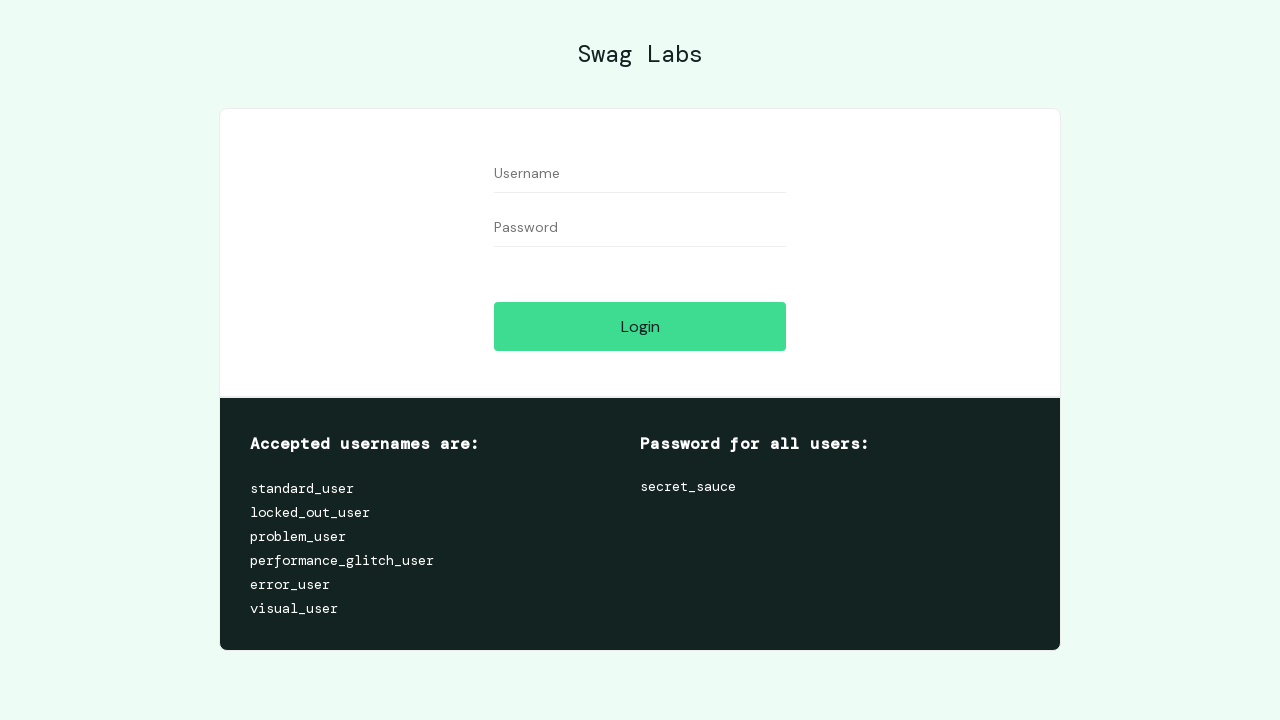

Located input element by tag name selector
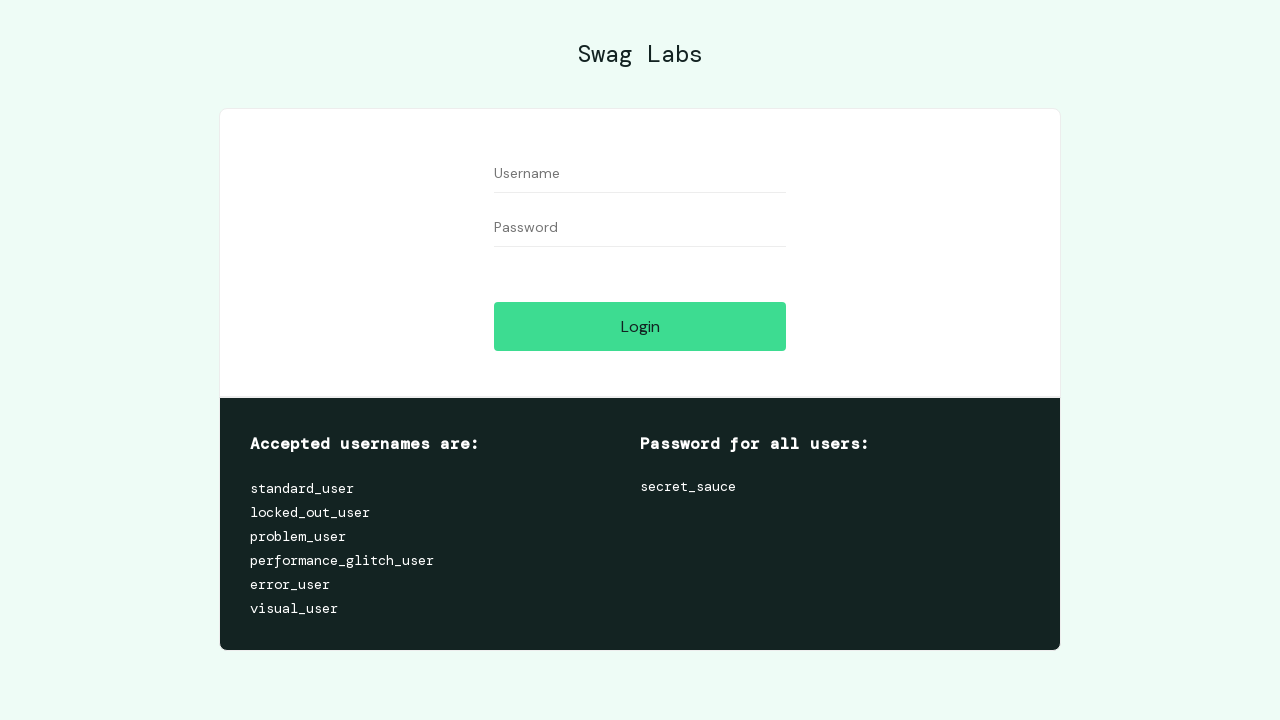

Located password field by CSS selector
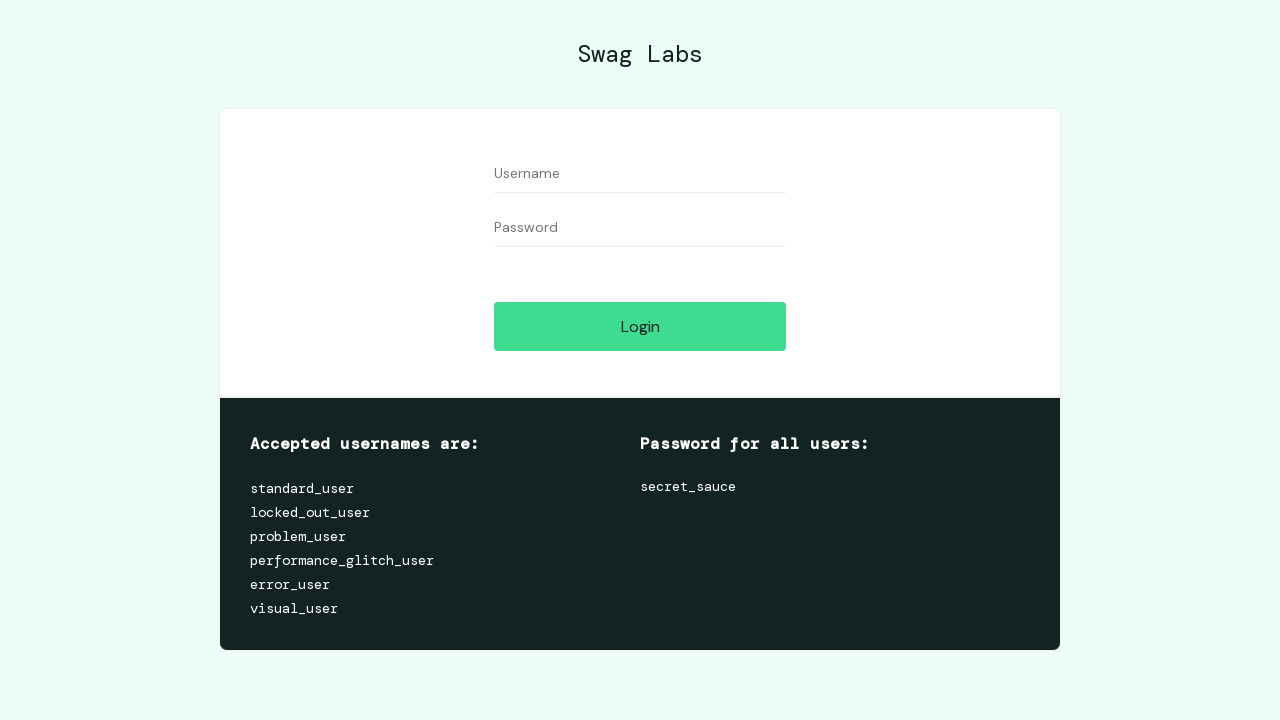

Navigated to ultimateqa.com to test link text selectors
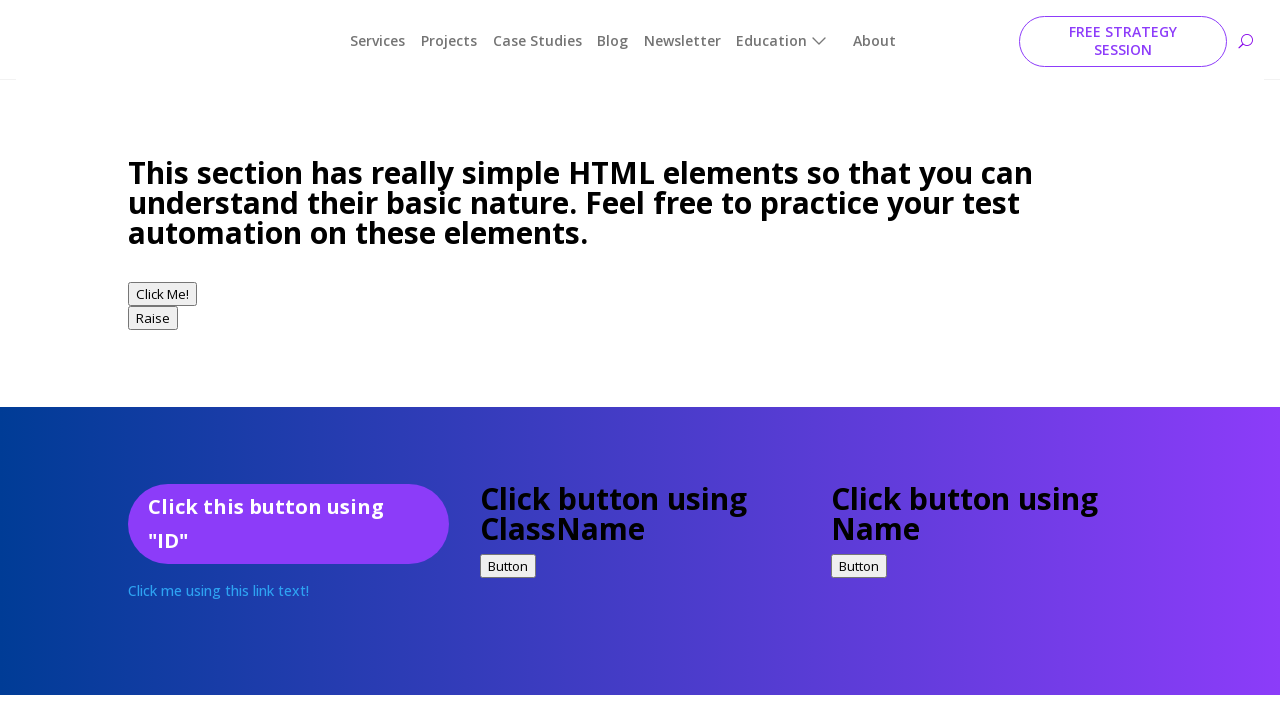

Located link by text content 'Click me using this link text!'
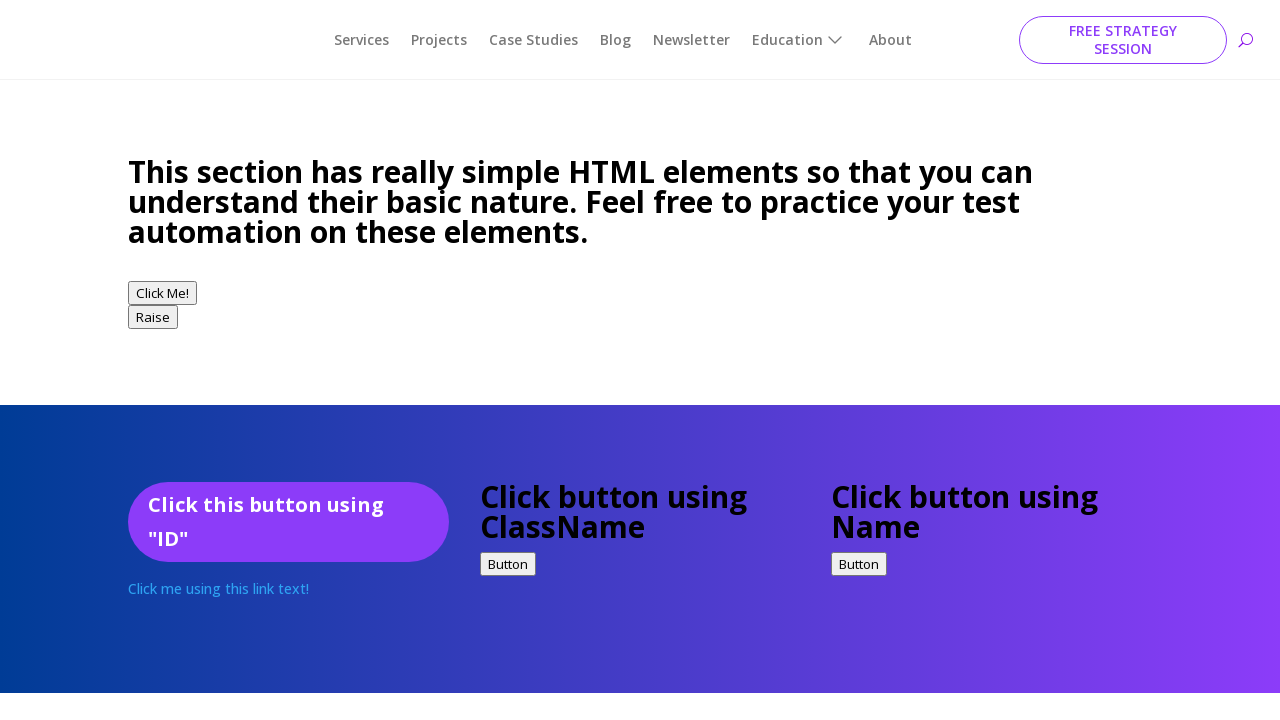

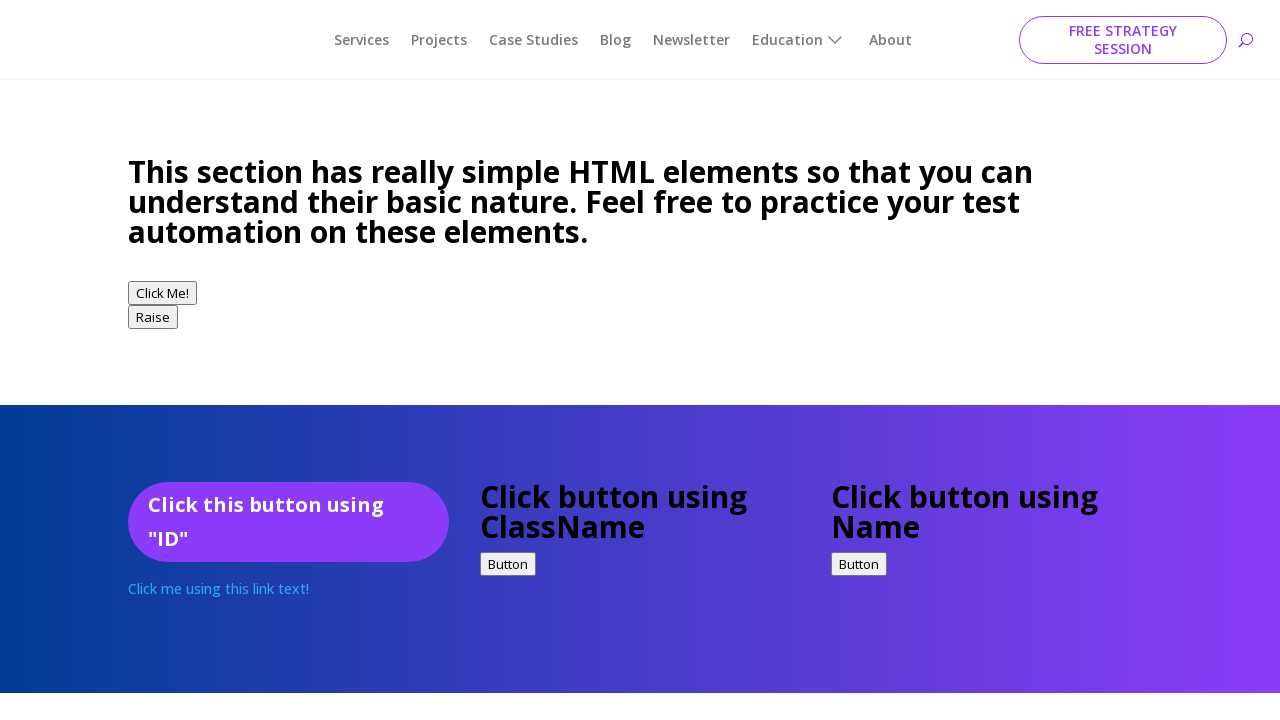